Tests clicking the register button on the registration form

Starting URL: https://phptravels.org/register.php

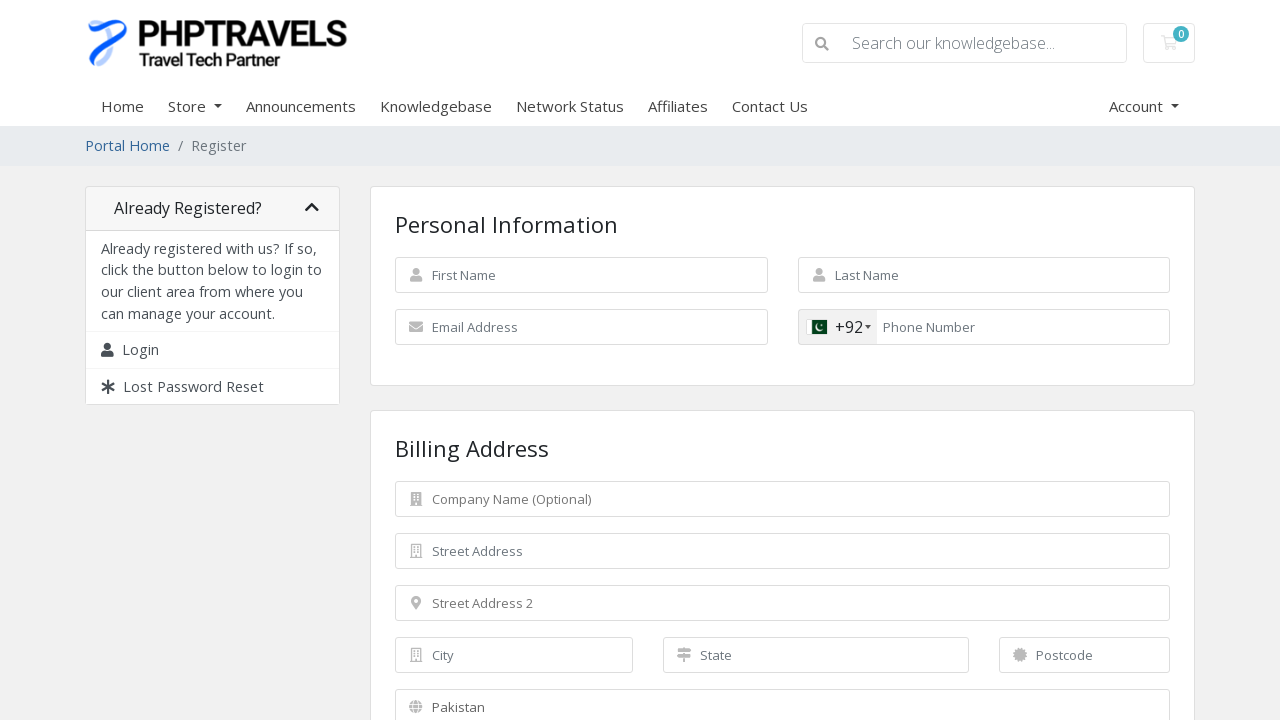

Navigated to registration form at https://phptravels.org/register.php
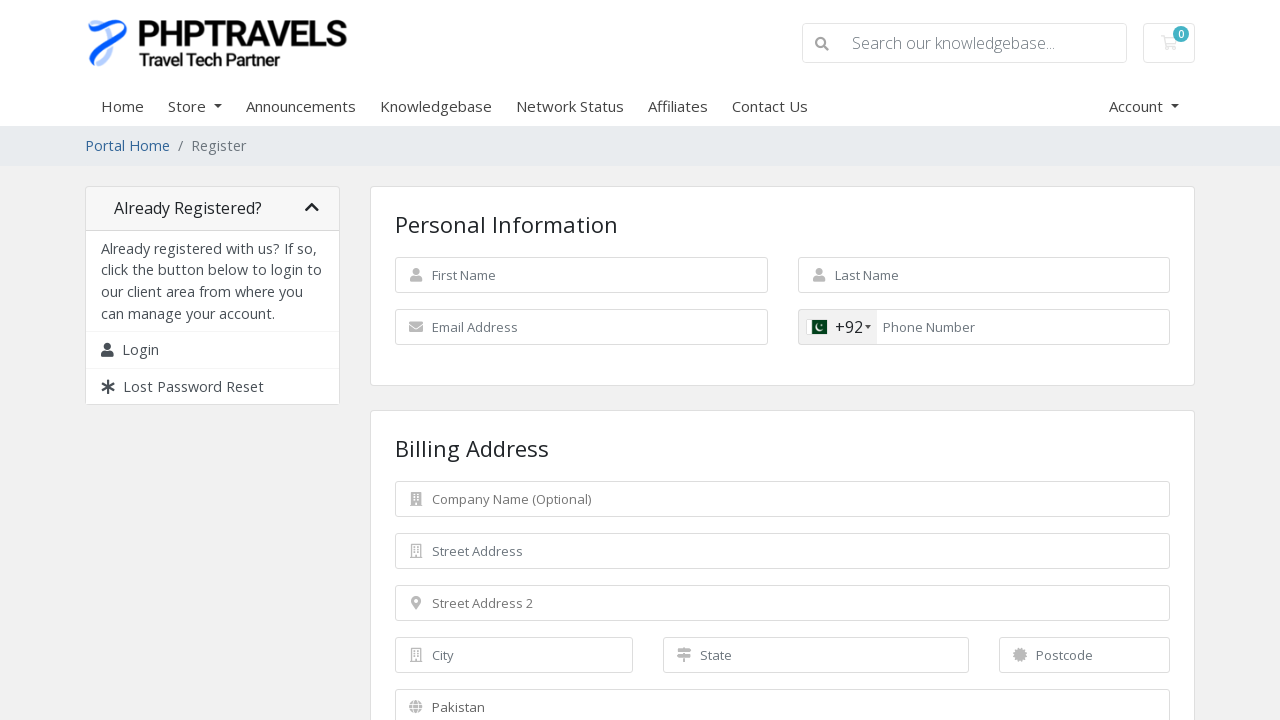

Clicked the register button at (782, 407) on input.btn.btn-large.btn-primary.btn-recaptcha
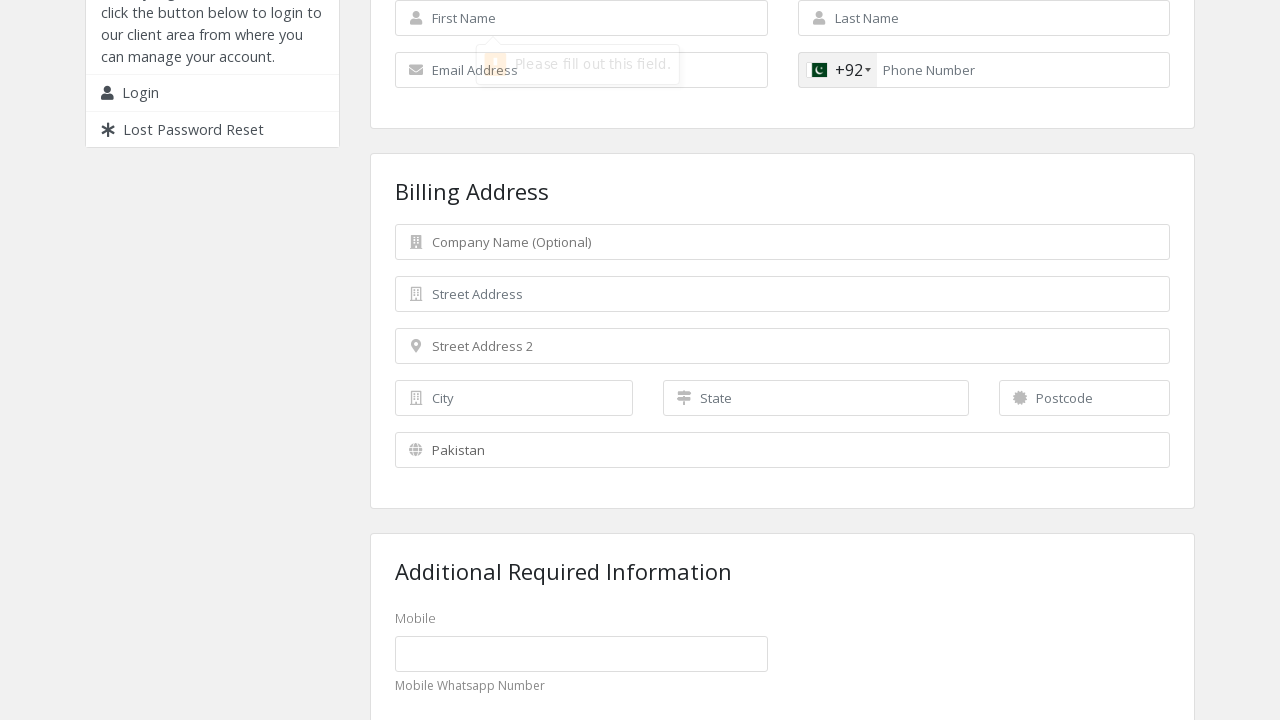

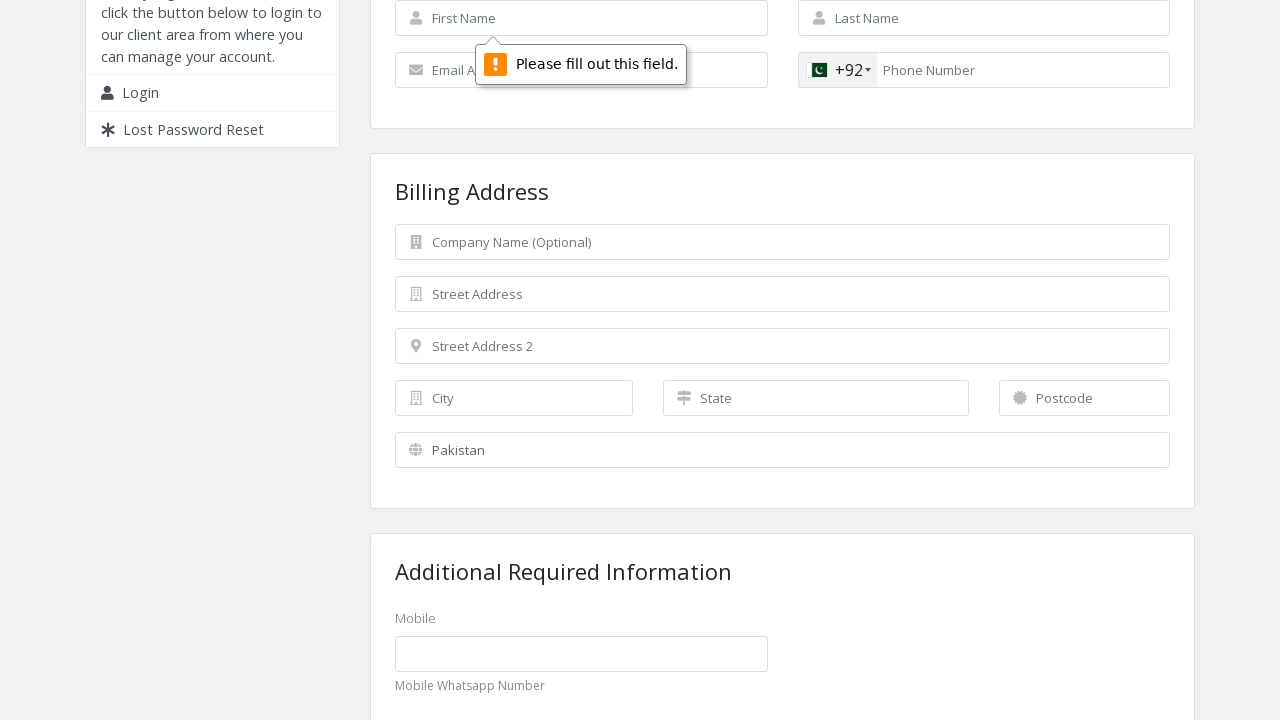